Navigates to Python.org homepage and verifies that upcoming events section is displayed with dates and event names

Starting URL: https://www.python.org/

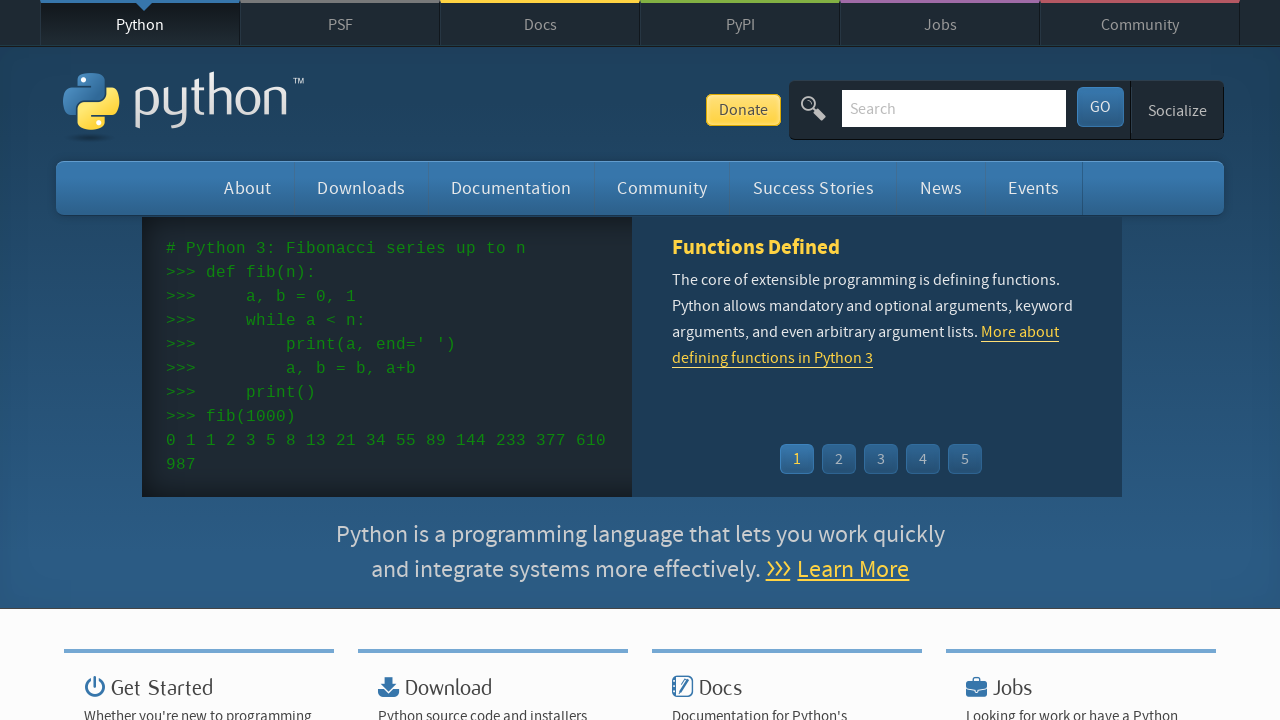

Navigated to Python.org homepage
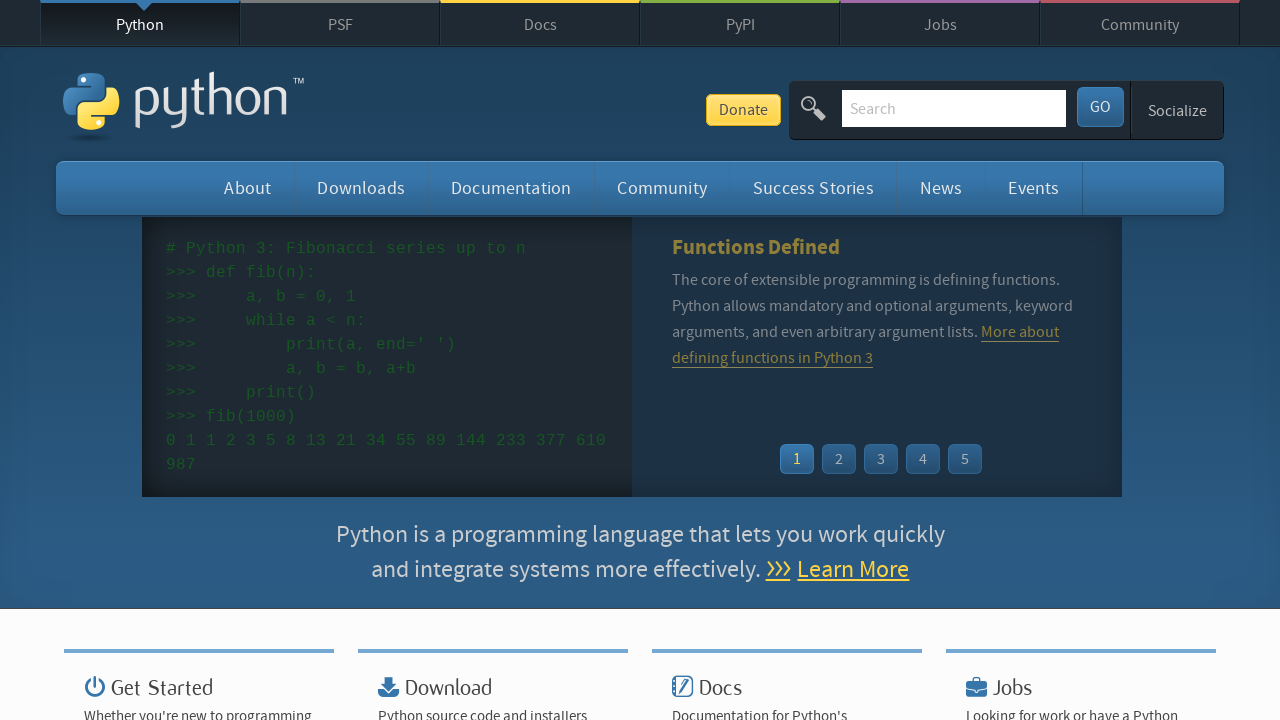

Upcoming events section loaded
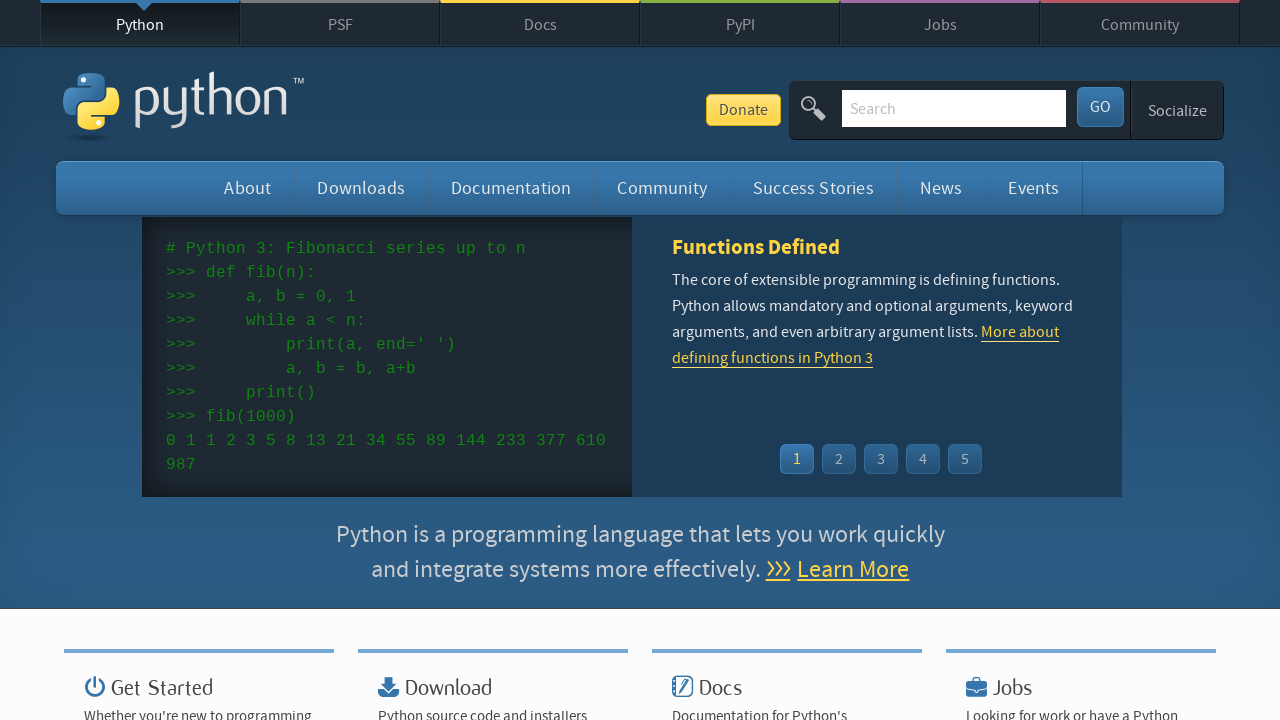

Located upcoming events list element
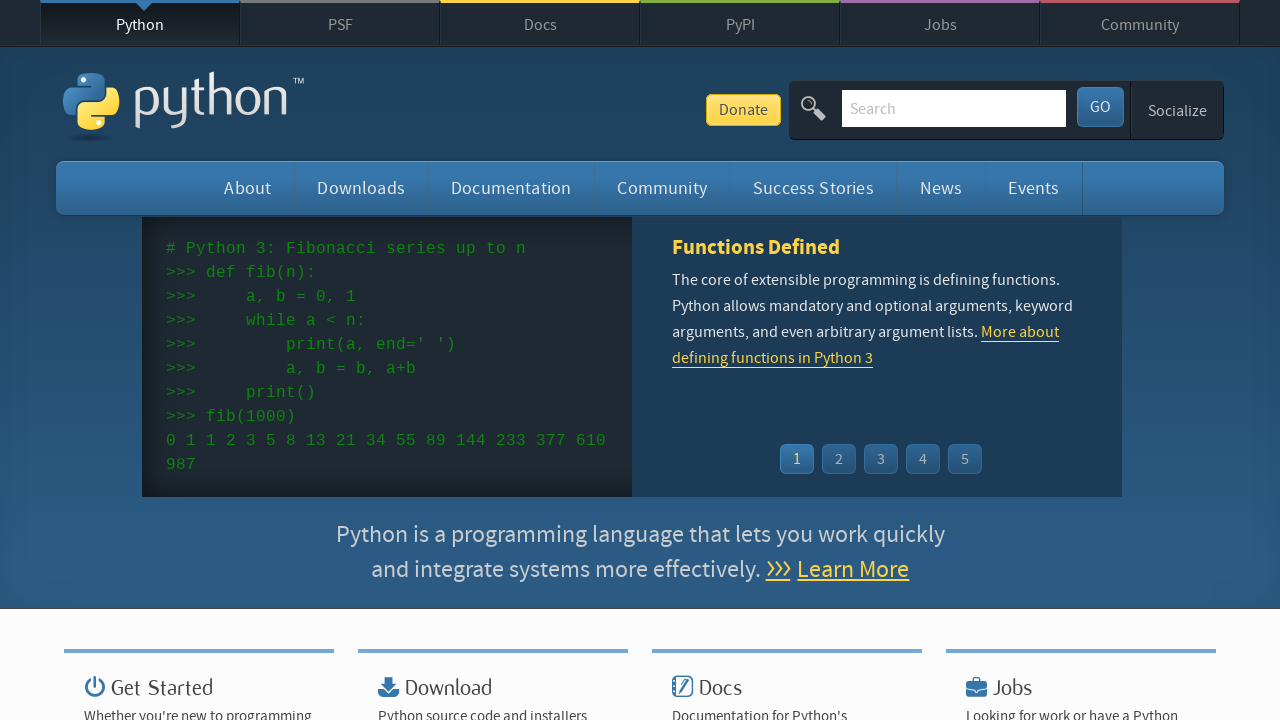

Verified that upcoming events section is visible with dates and event names
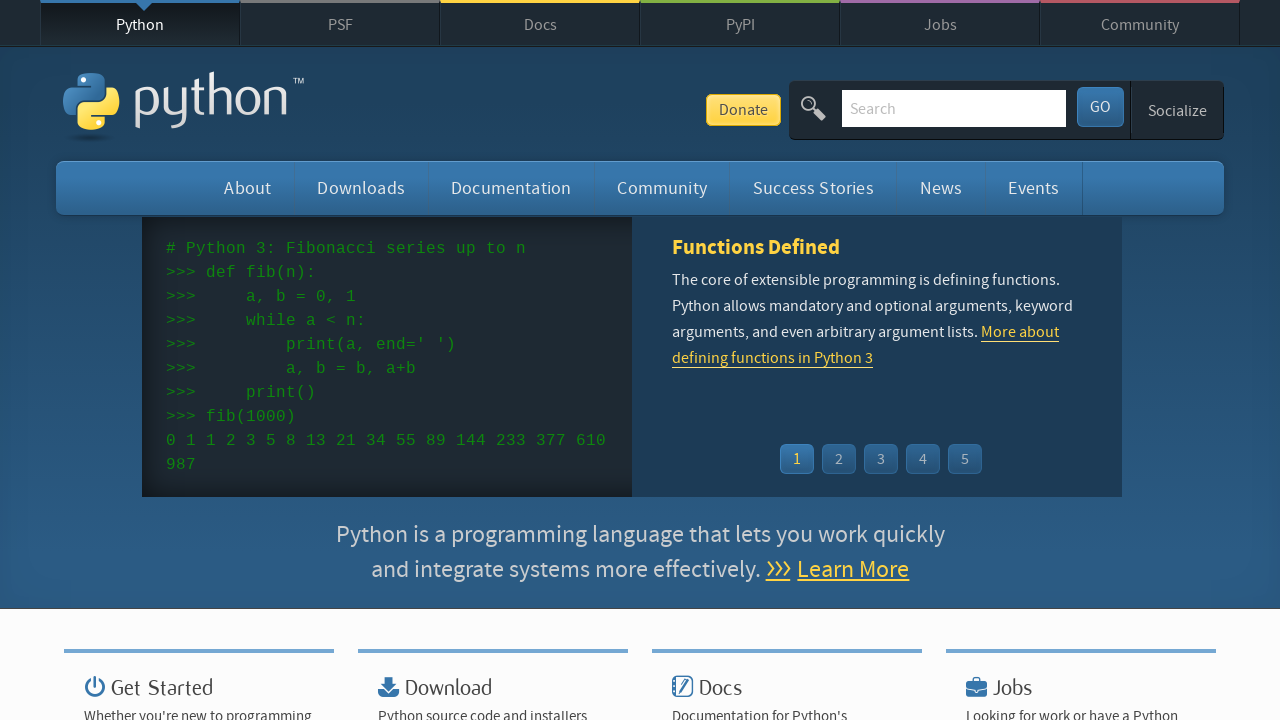

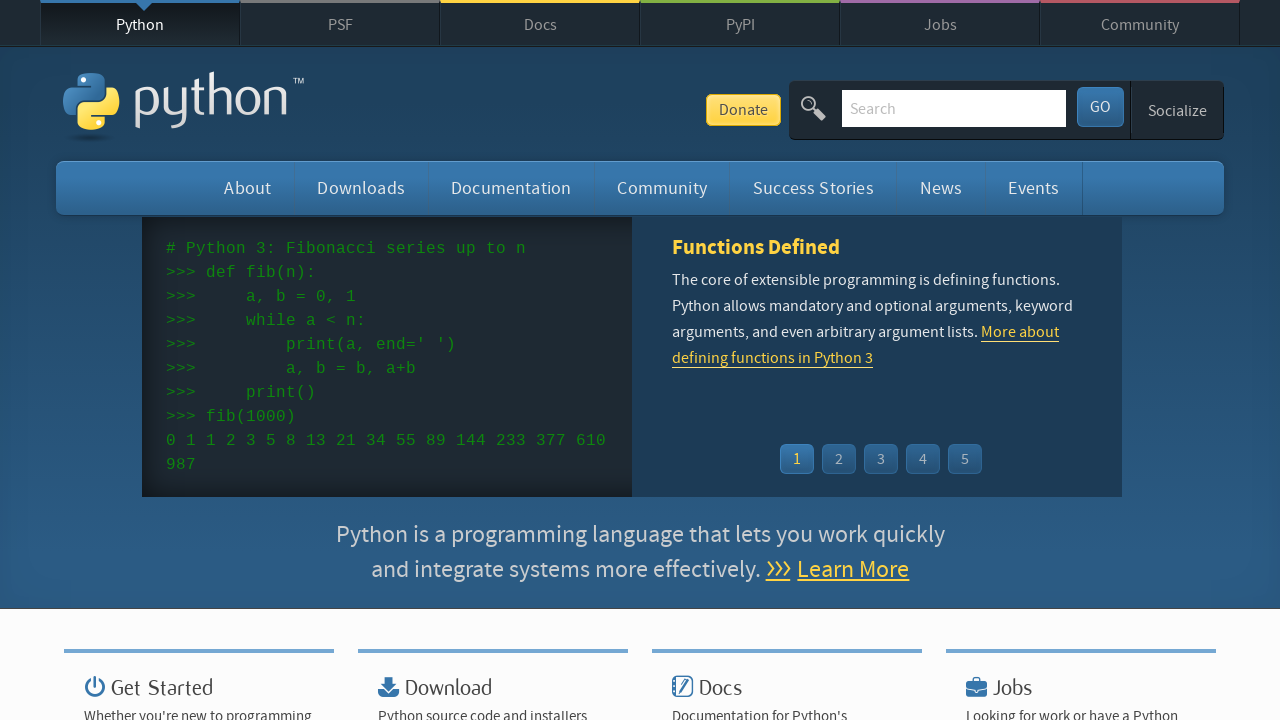